Tests UI interaction by waiting for a button to become clickable and then clicking it

Starting URL: https://vip.ceshiren.com/#/ui_study

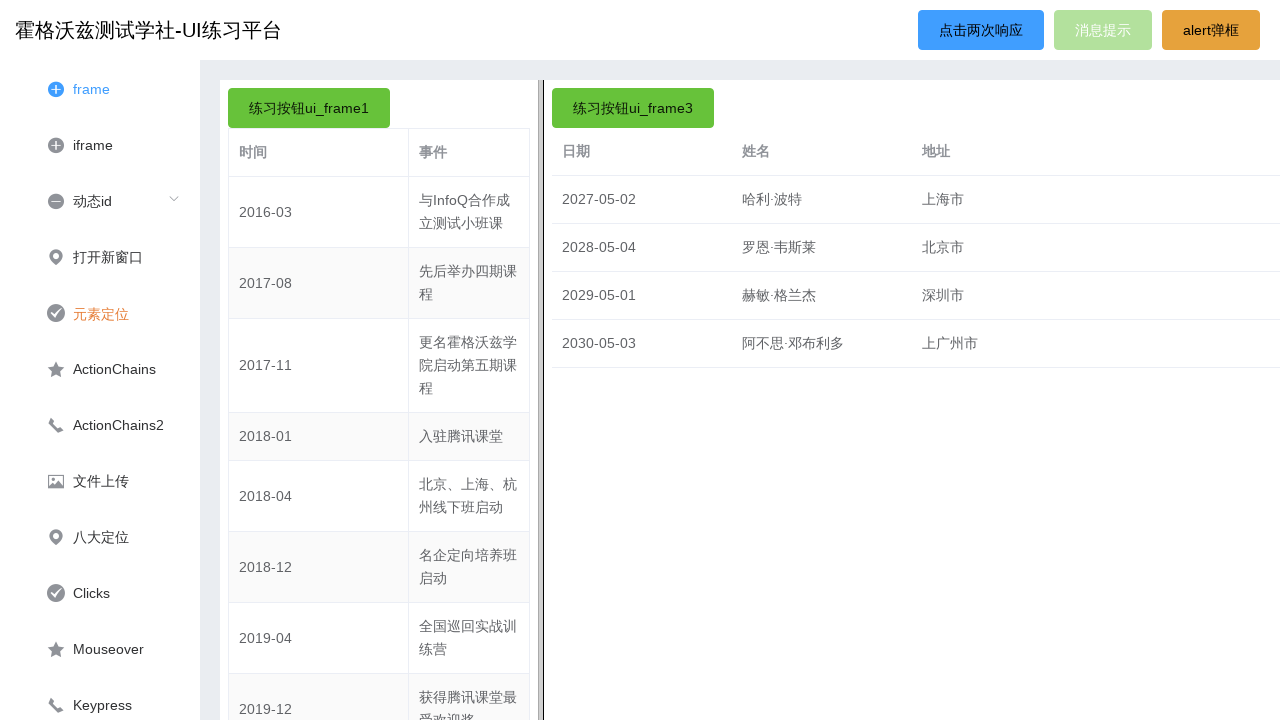

Waited for success button to become visible
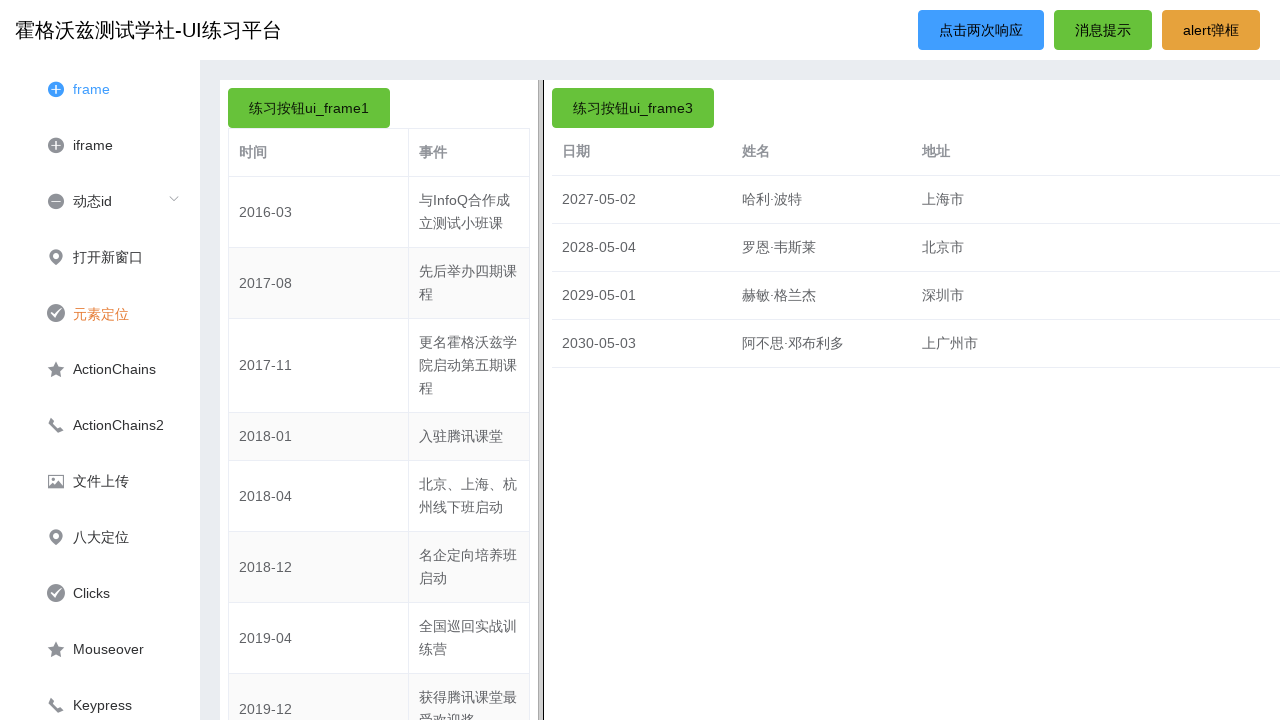

Clicked the success button at (1103, 30) on #success_btn
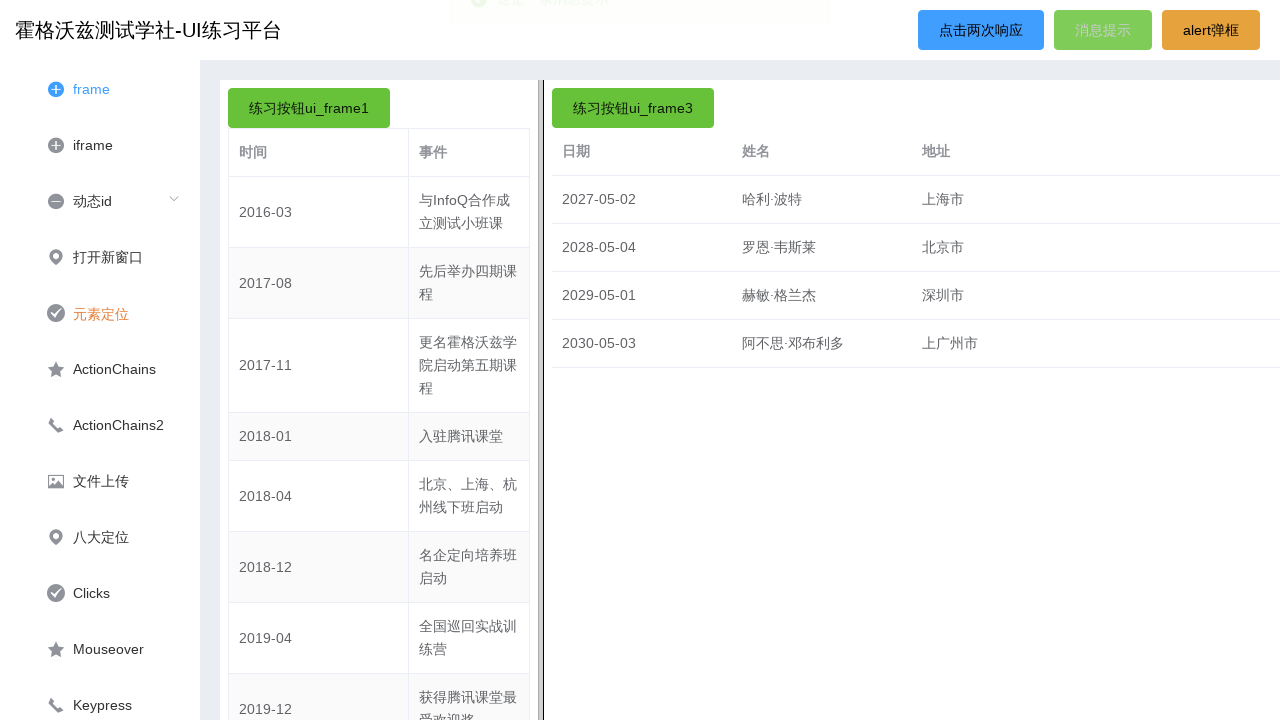

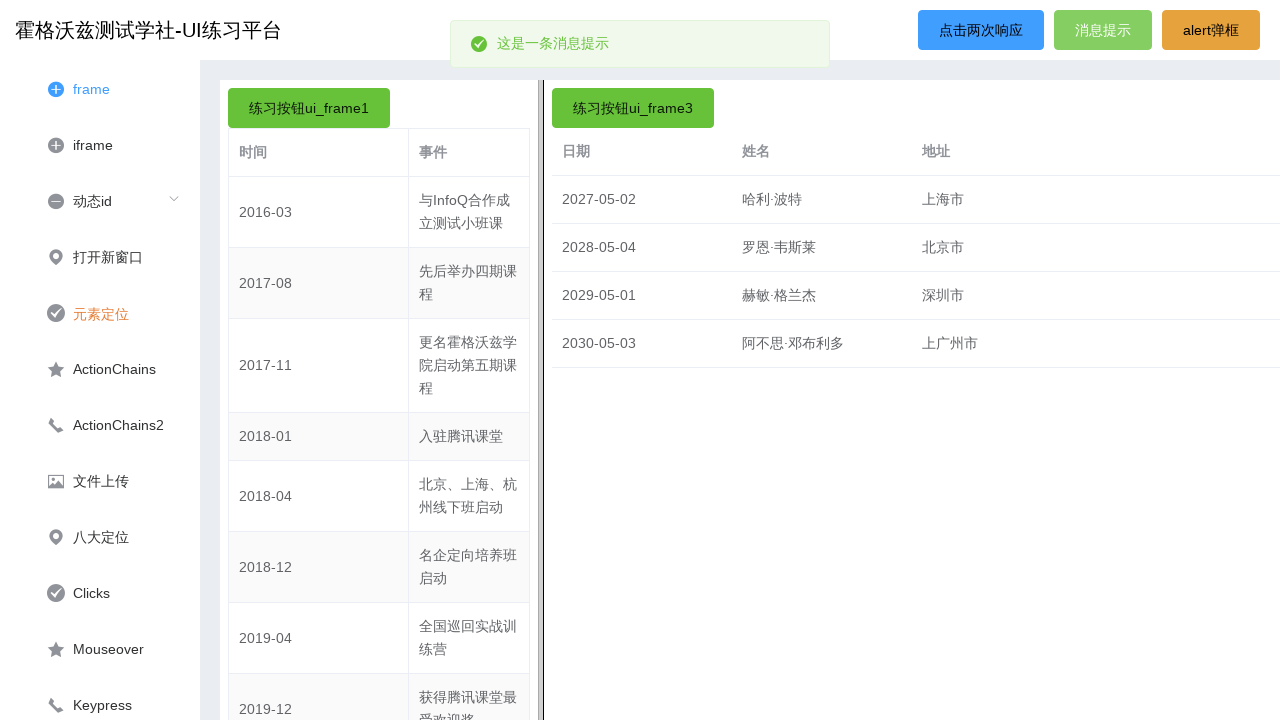